Tests numeric input field behavior by using arrow keys to increment/decrement values and verifying that non-numeric characters are not accepted

Starting URL: https://the-internet.herokuapp.com/inputs

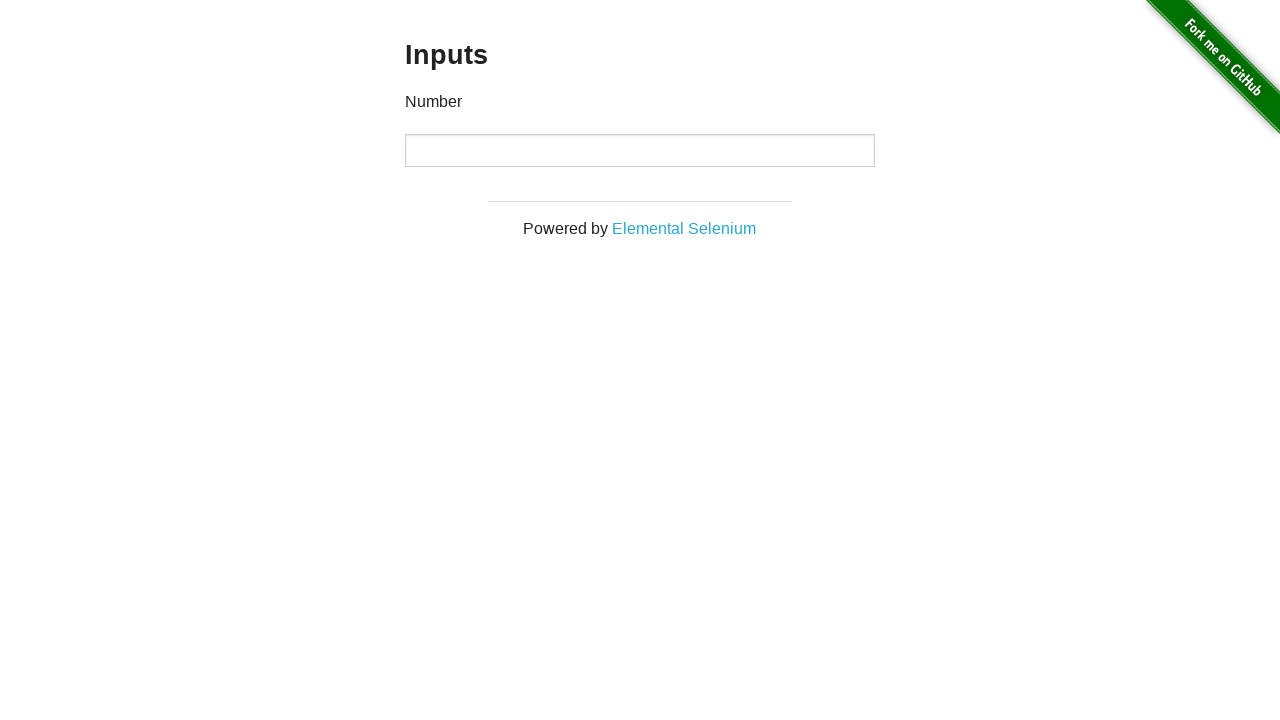

Located the numeric input field
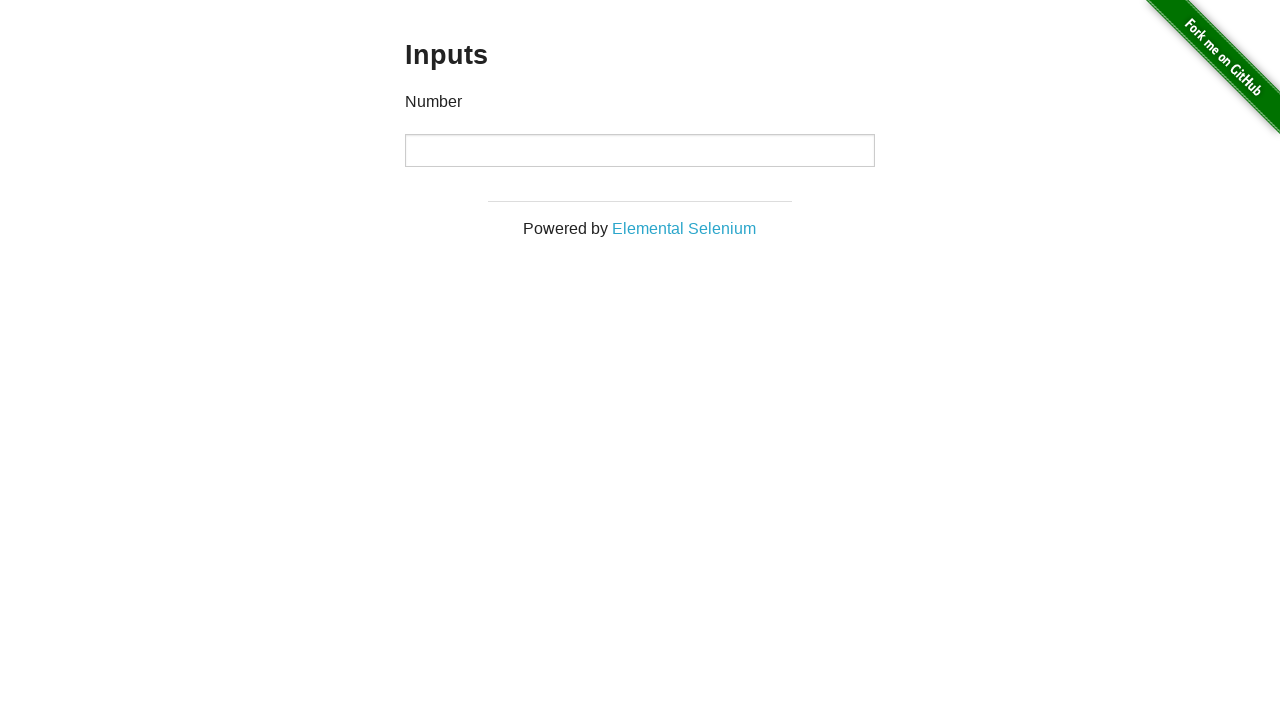

Pressed ArrowUp to increment value on input >> nth=0
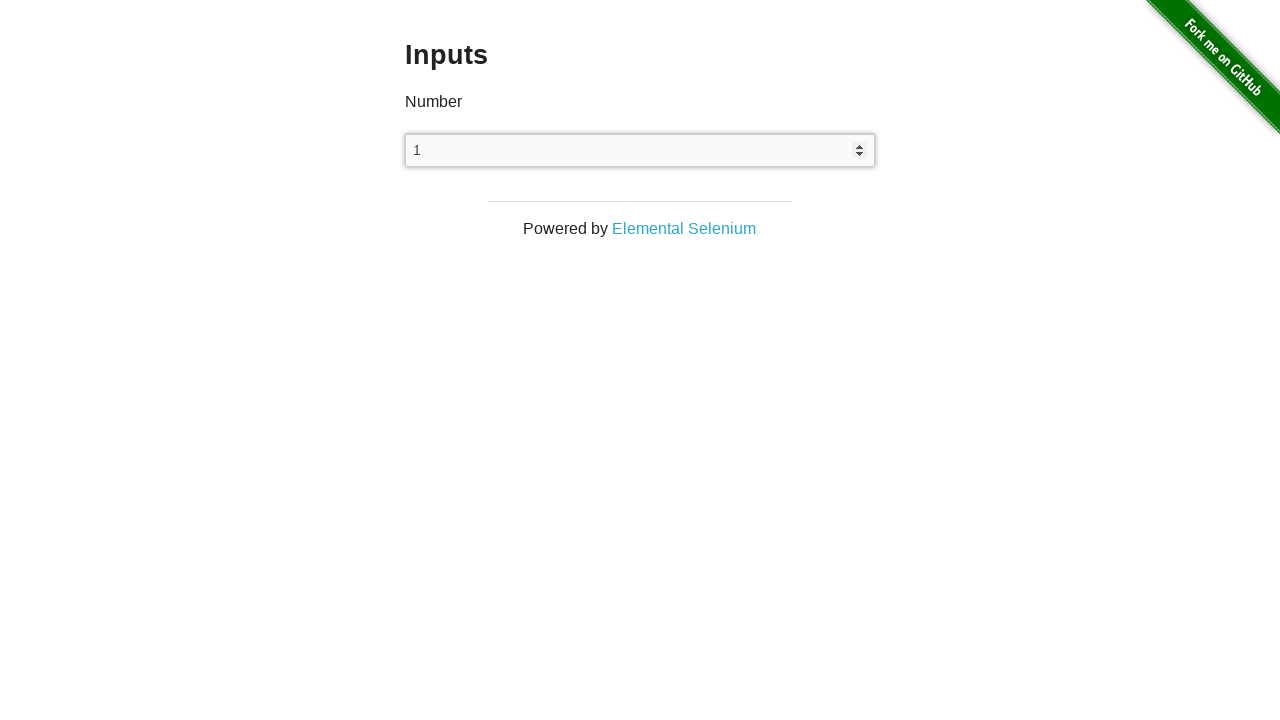

Verified input value is 1
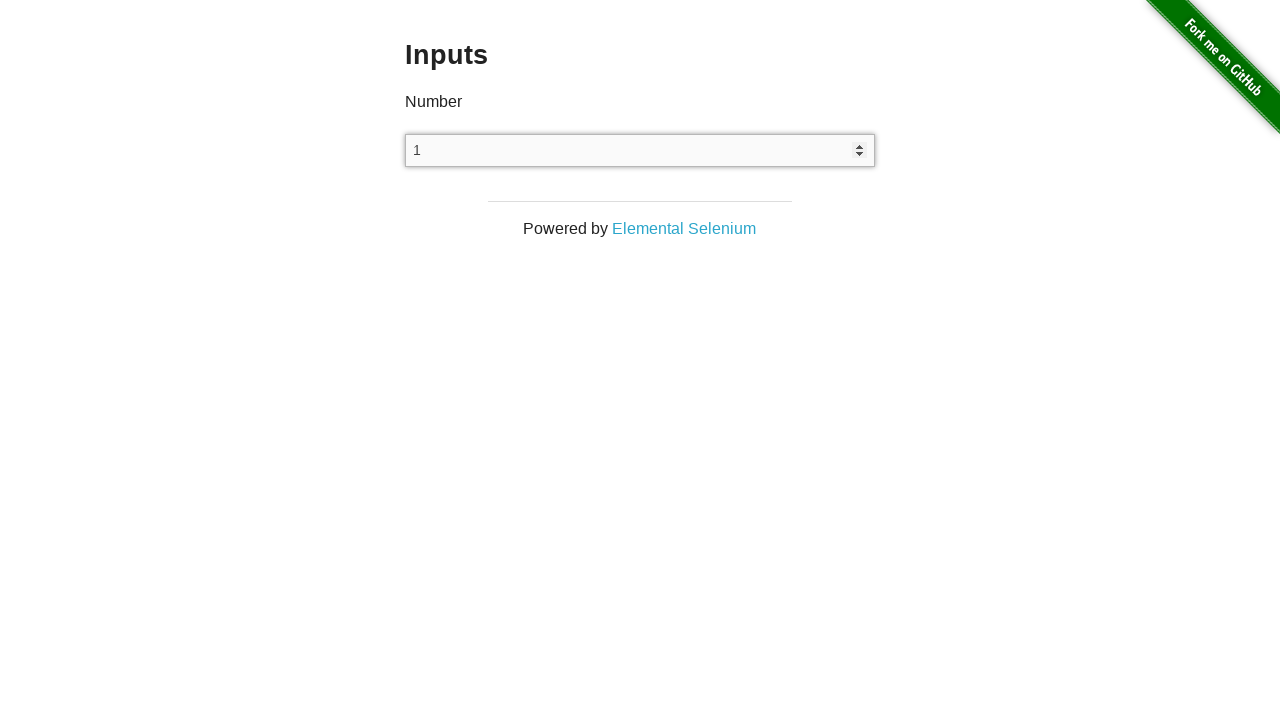

Pressed ArrowDown to decrement value on input >> nth=0
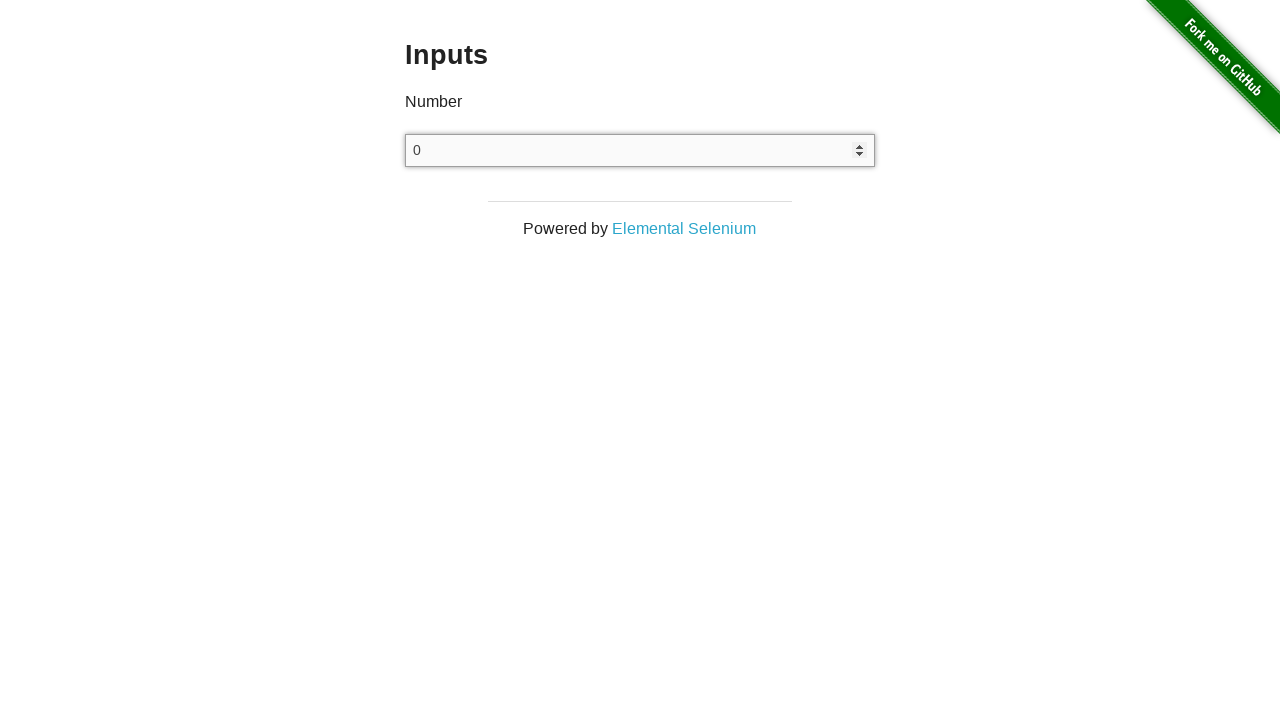

Verified input value is 0
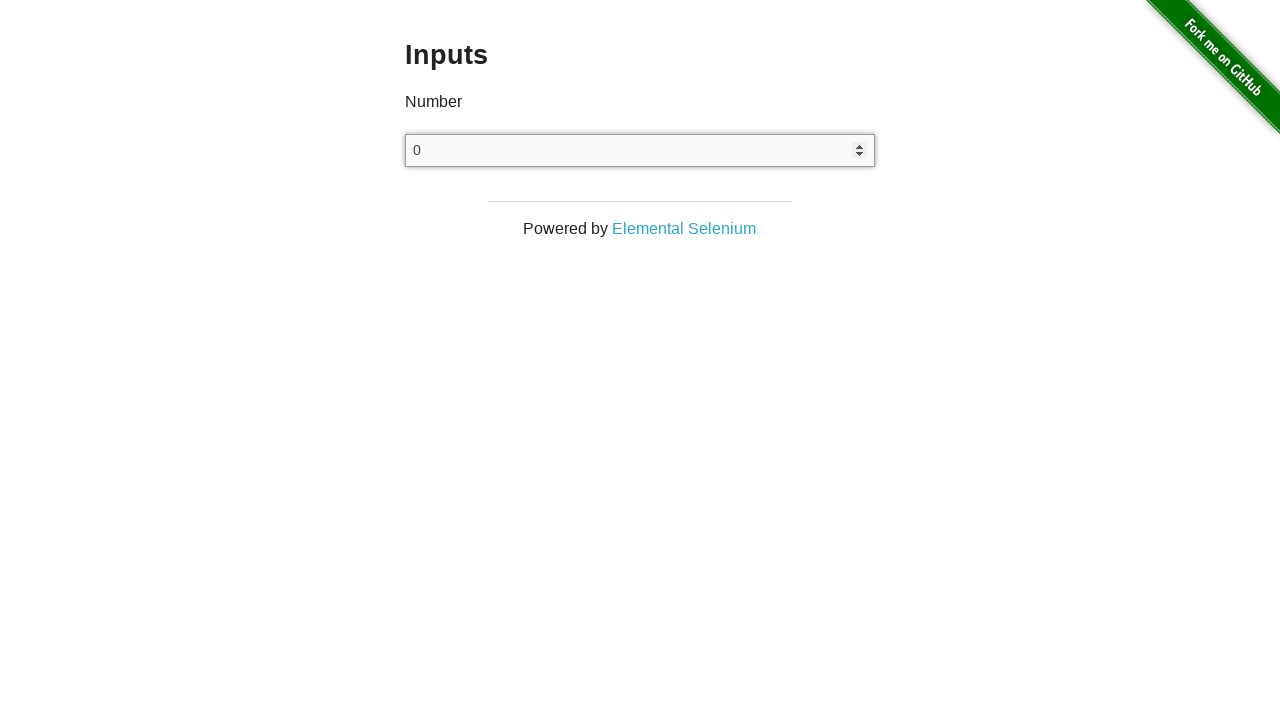

Pressed ArrowDown again to decrement to negative value on input >> nth=0
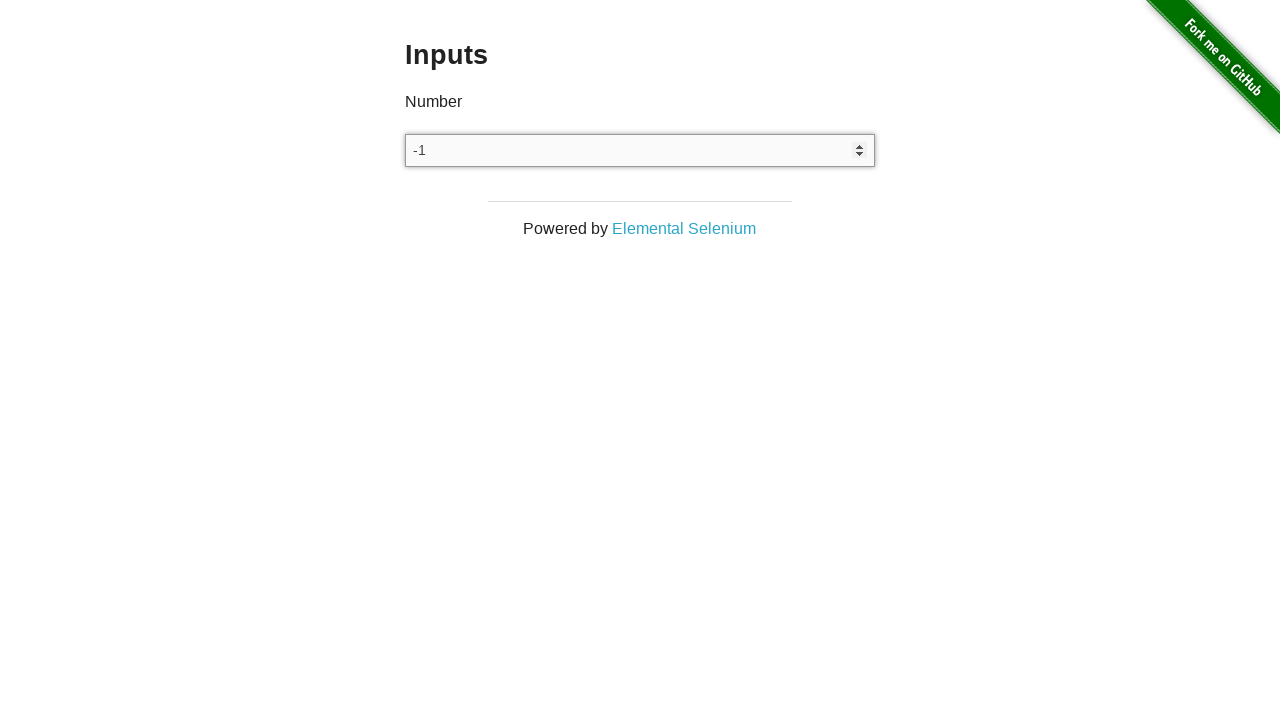

Verified input value is -1
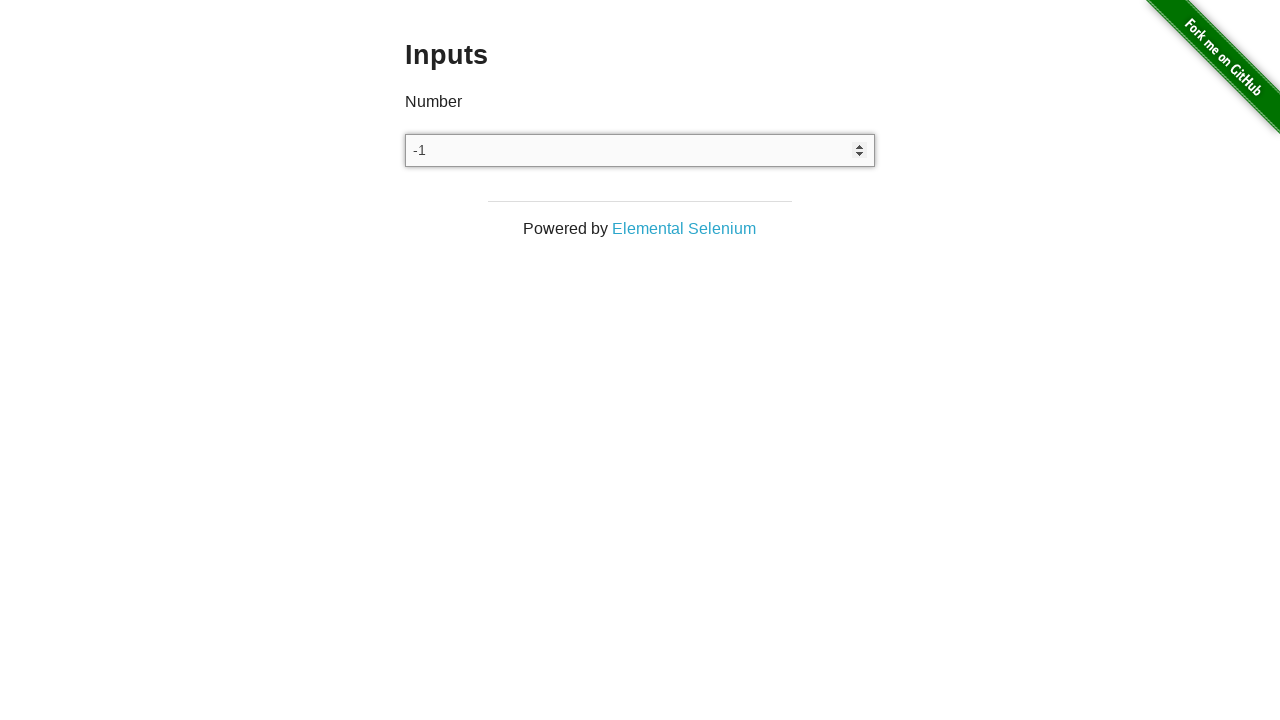

Attempted to type non-numeric characters 'acd' on input >> nth=0
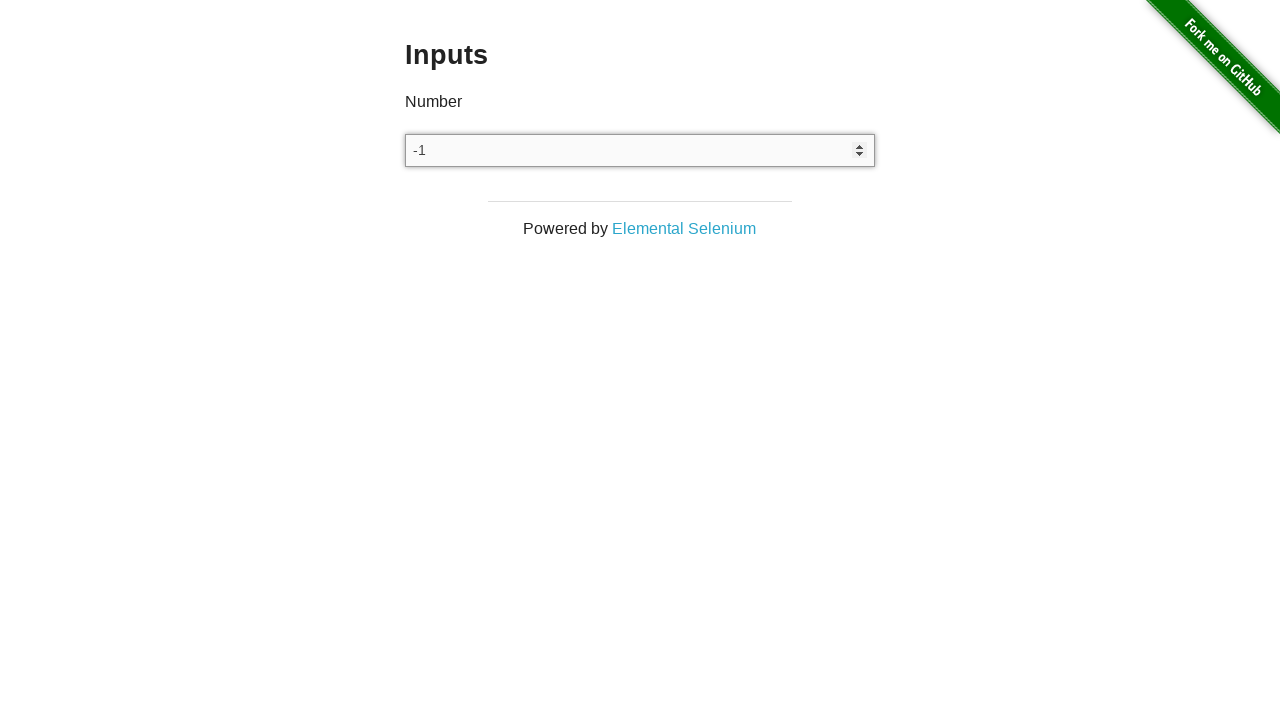

Verified input value remains -1 (non-numeric characters rejected)
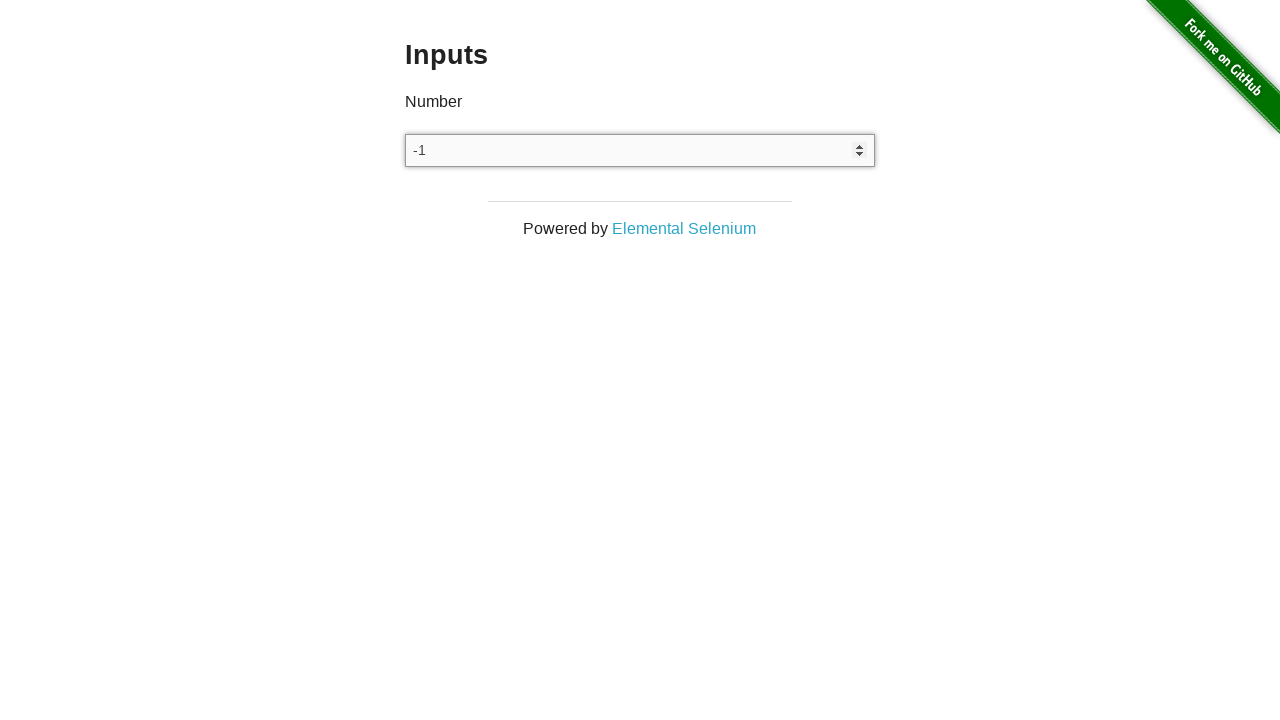

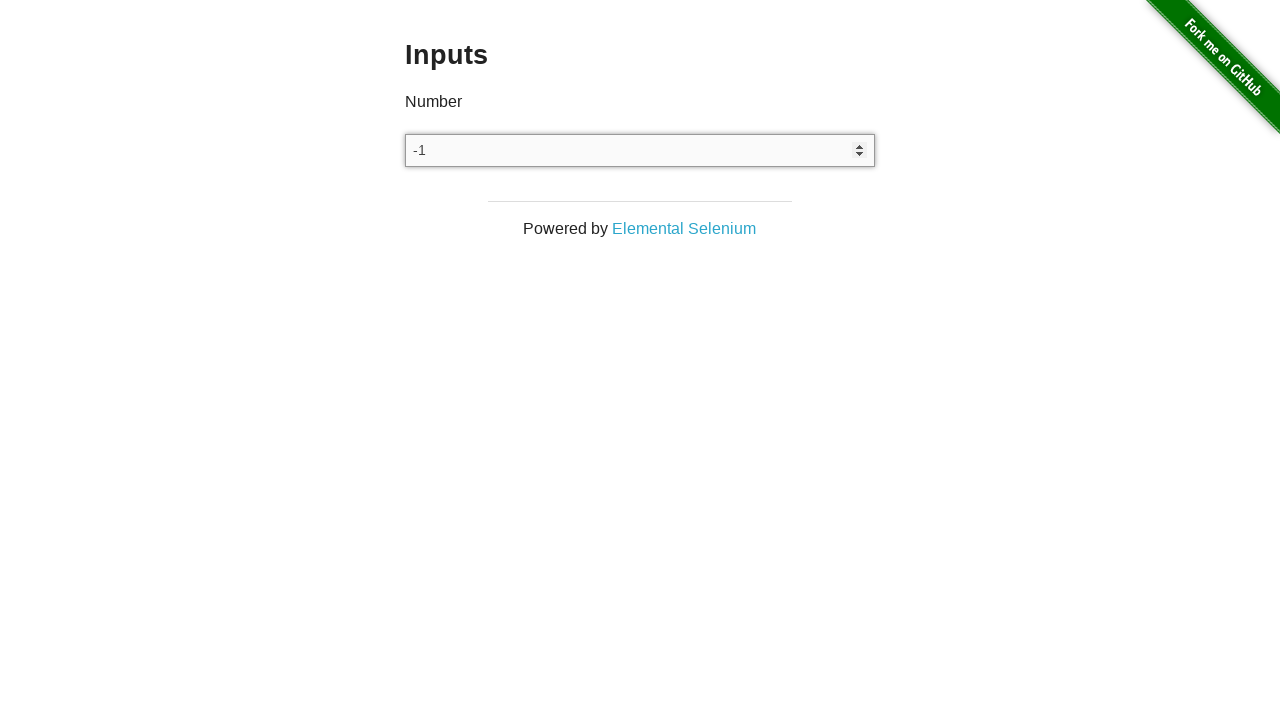